Navigates to the W3Schools website homepage

Starting URL: https://w3schools.com/

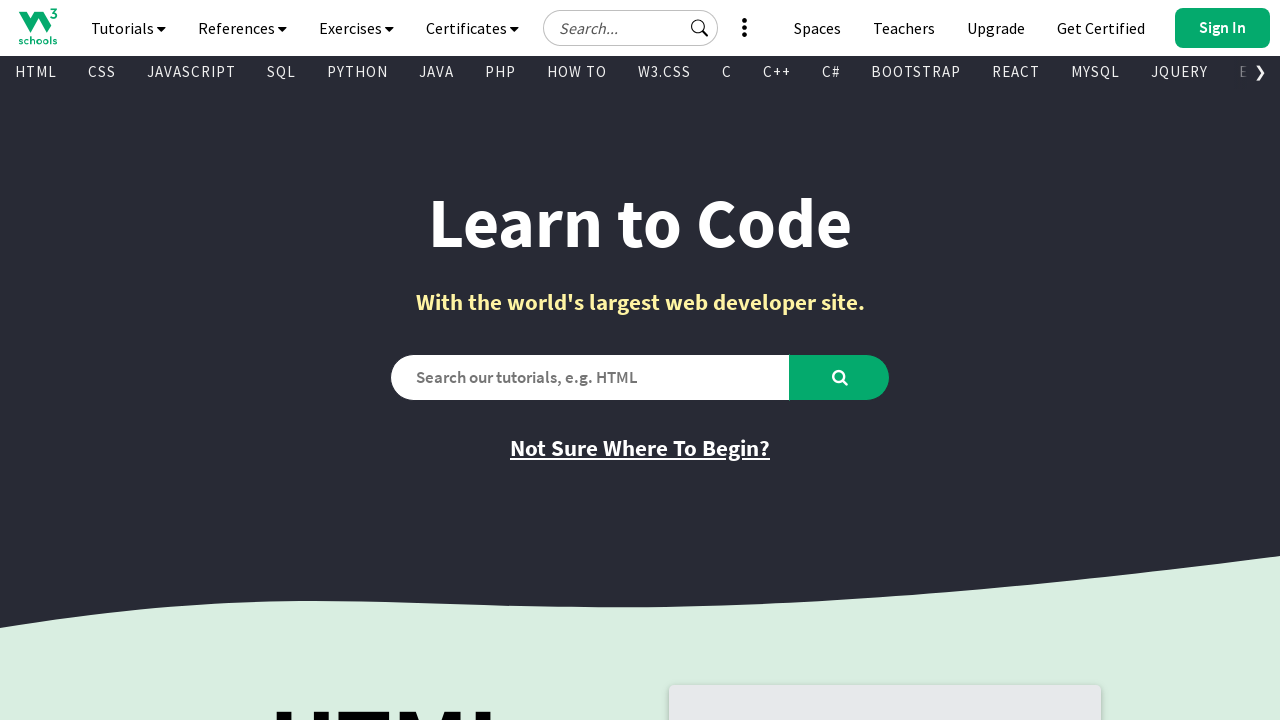

Navigated to W3Schools homepage
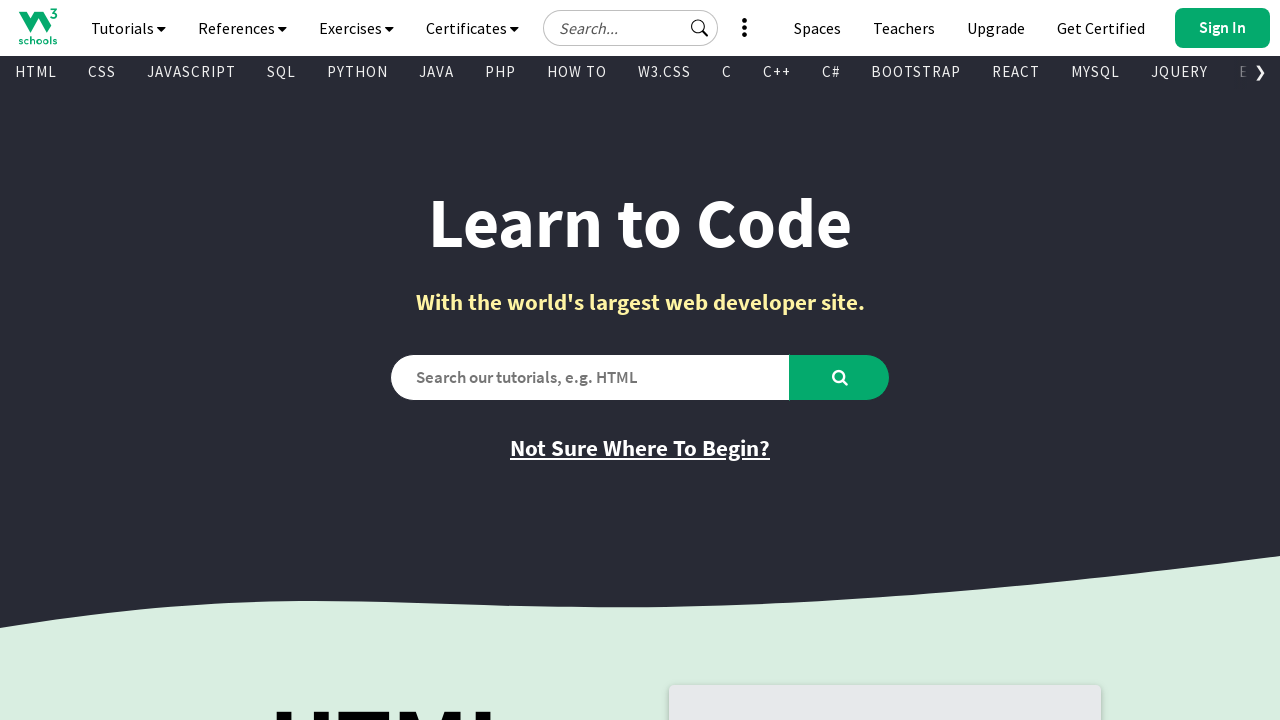

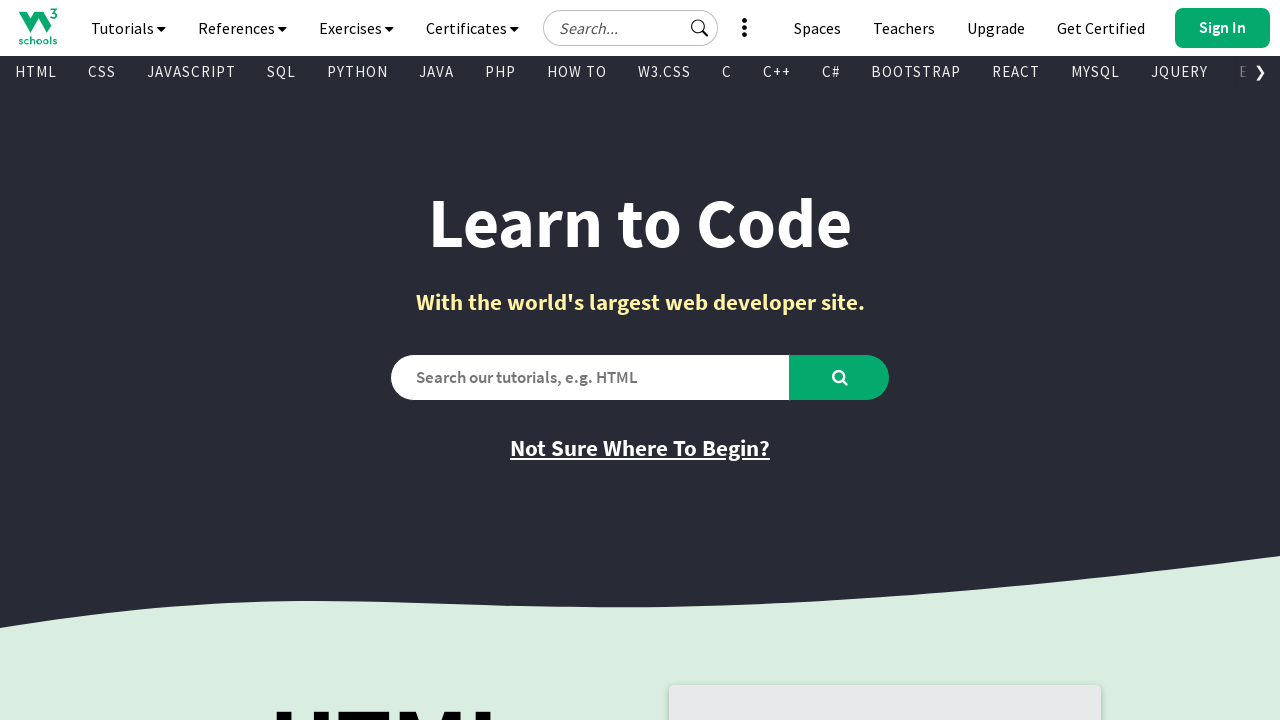